Tests window operations including opening new tabs/windows, switching between them, and performing navigation actions in different windows

Starting URL: https://practice-automation.com/window-operations/

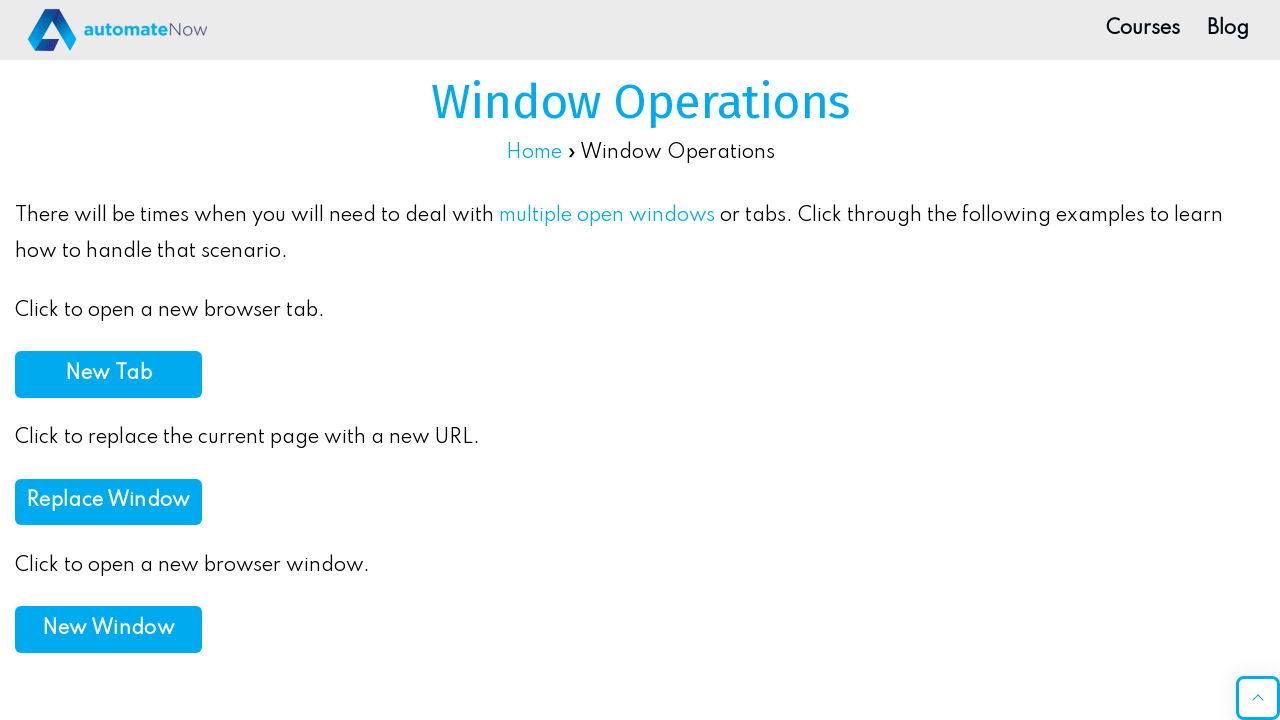

Stored main window handle
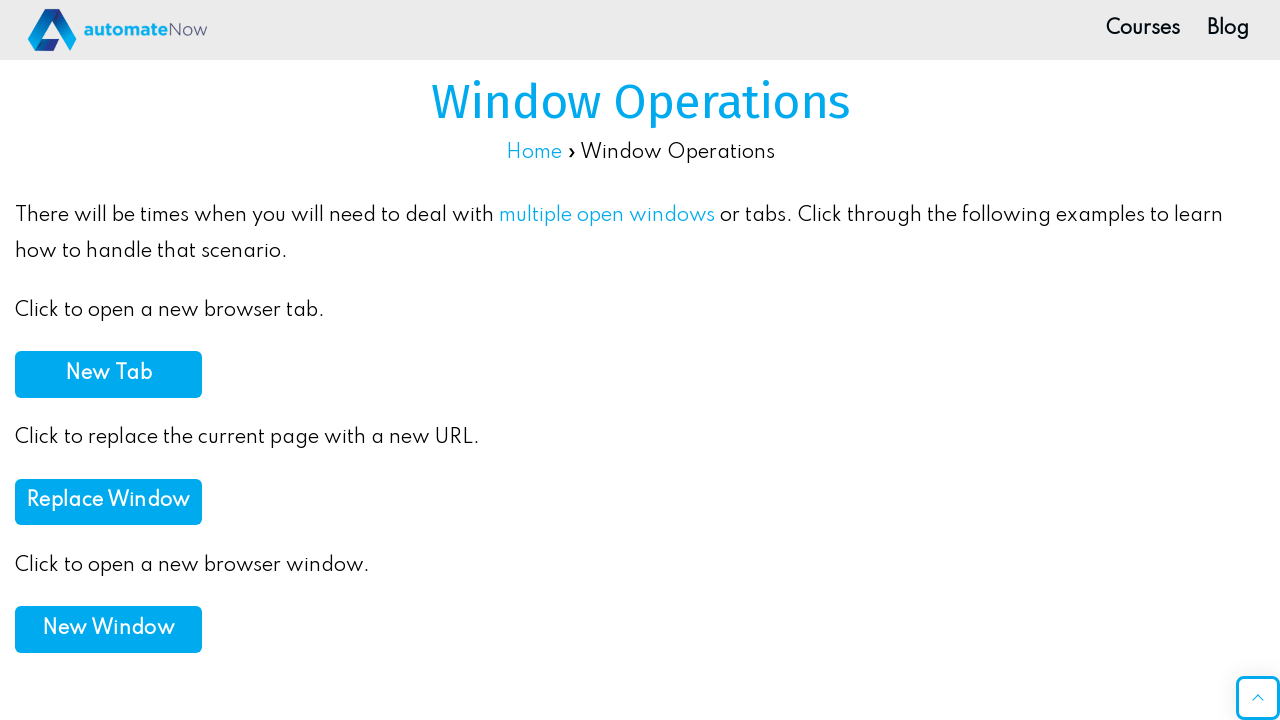

Clicked 'New Tab' button to open new tab at (108, 374) on xpath=//button[contains(., 'New Tab')]
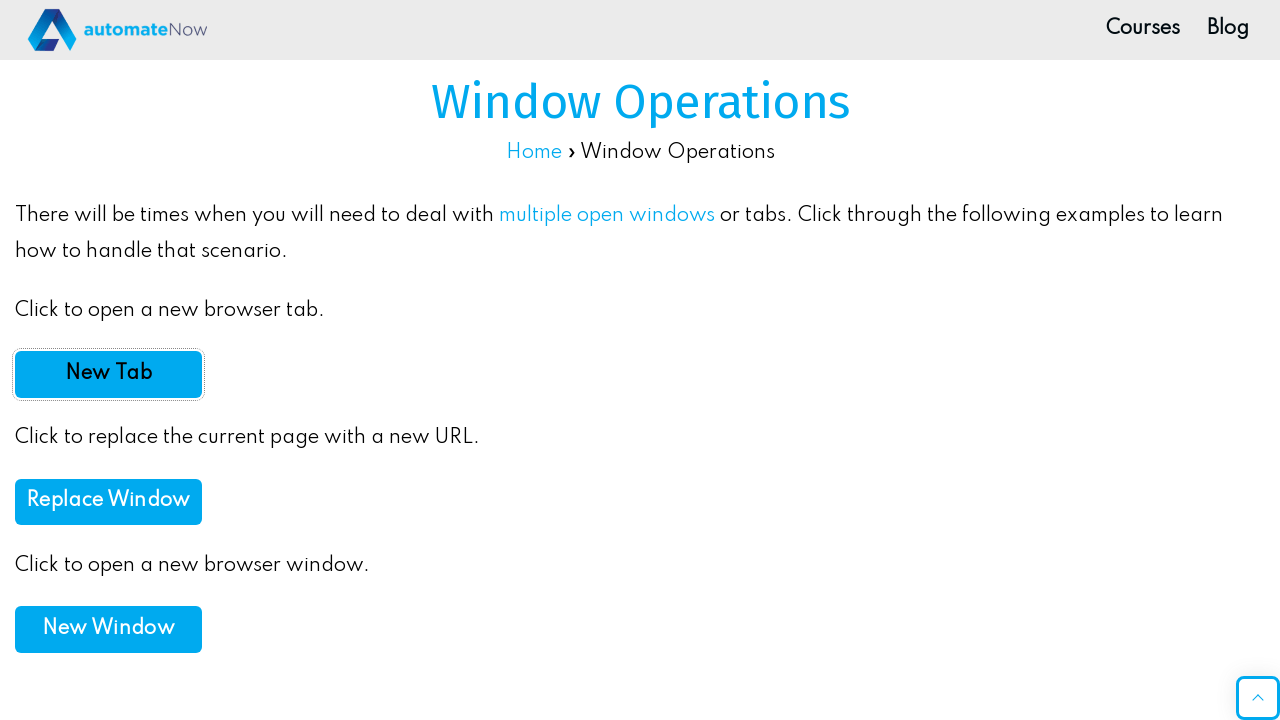

Waited for new tab to load
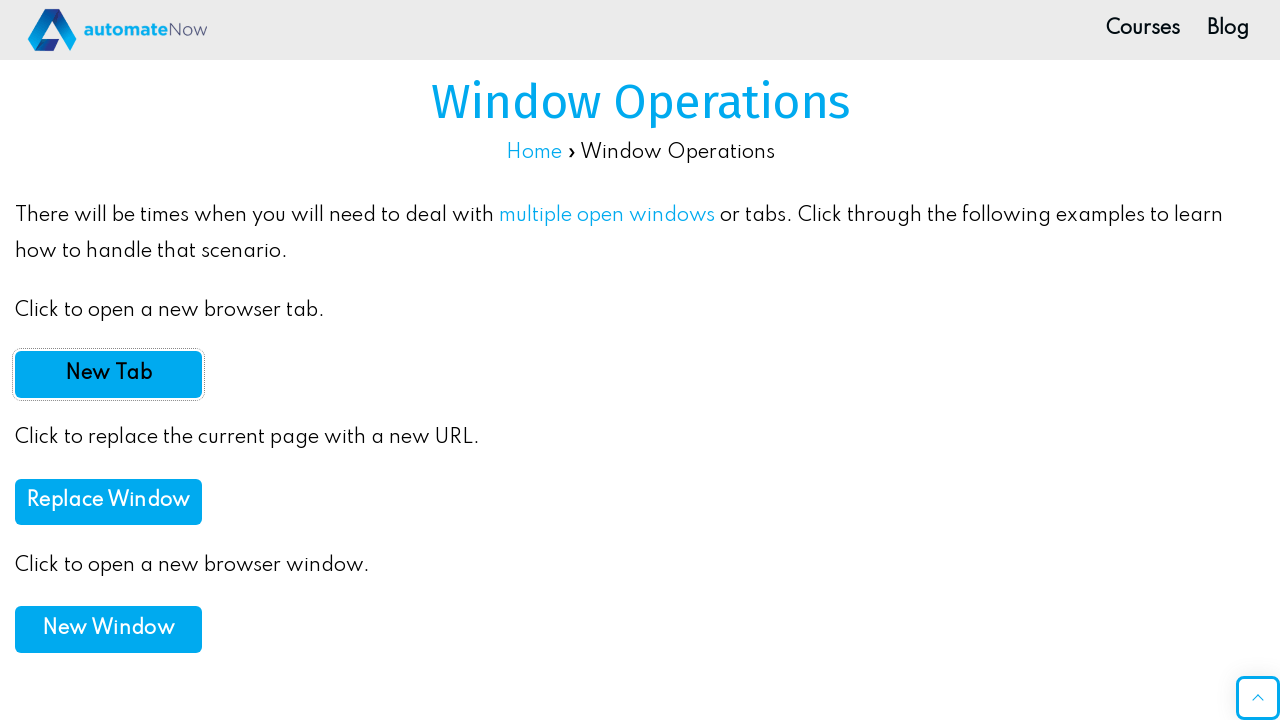

Switched to new tab
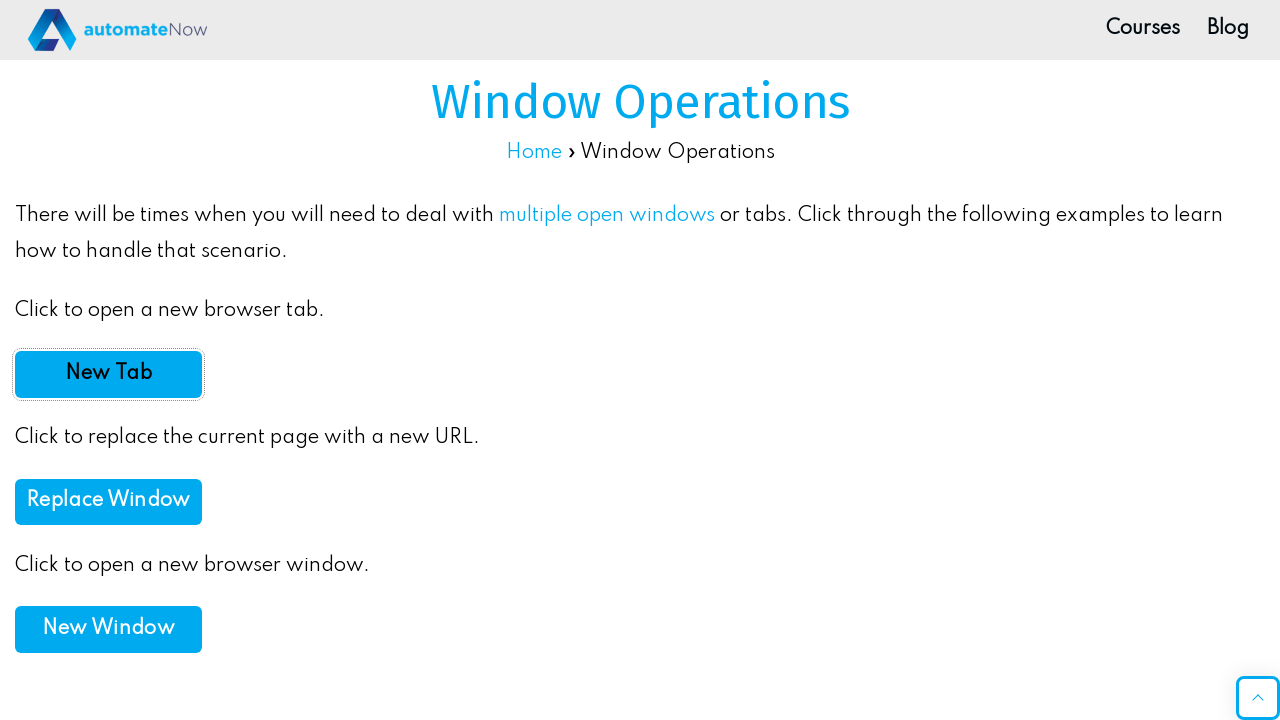

Clicked image element in new tab at (279, 249) on xpath=//*[@id='post-18533']/div/div[1]/div[1]/a/picture/img
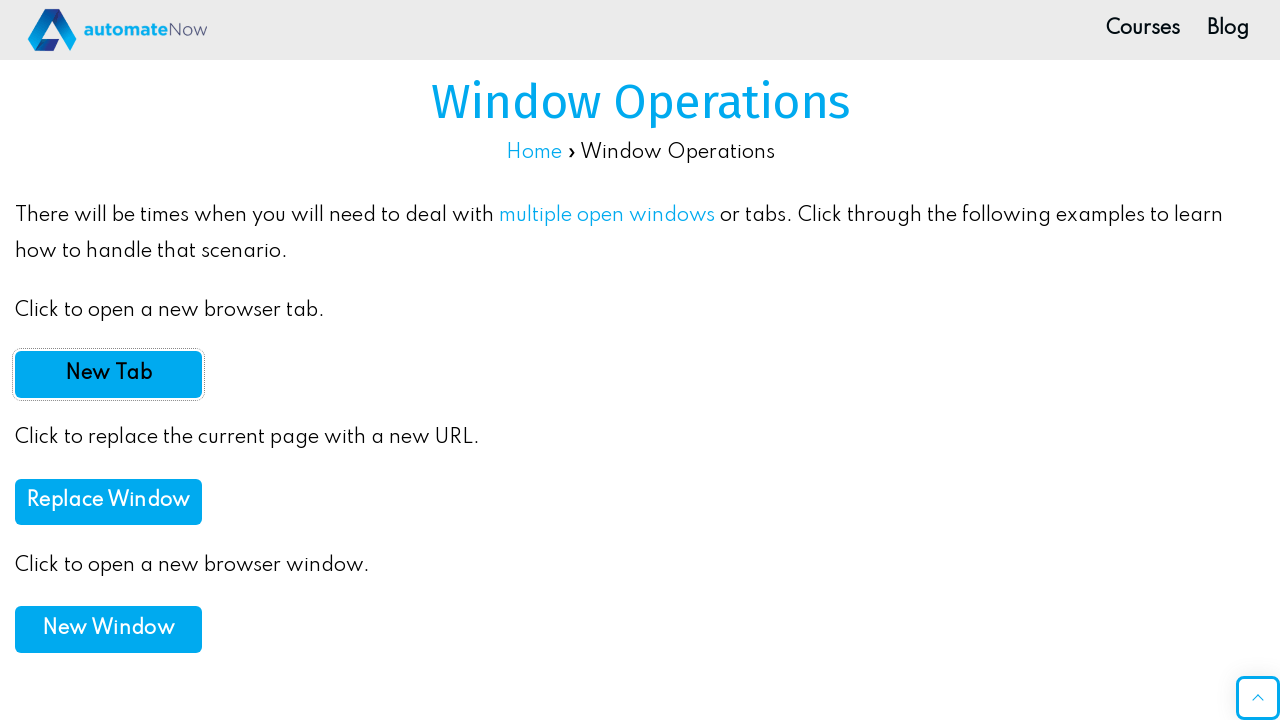

Waited for element to load
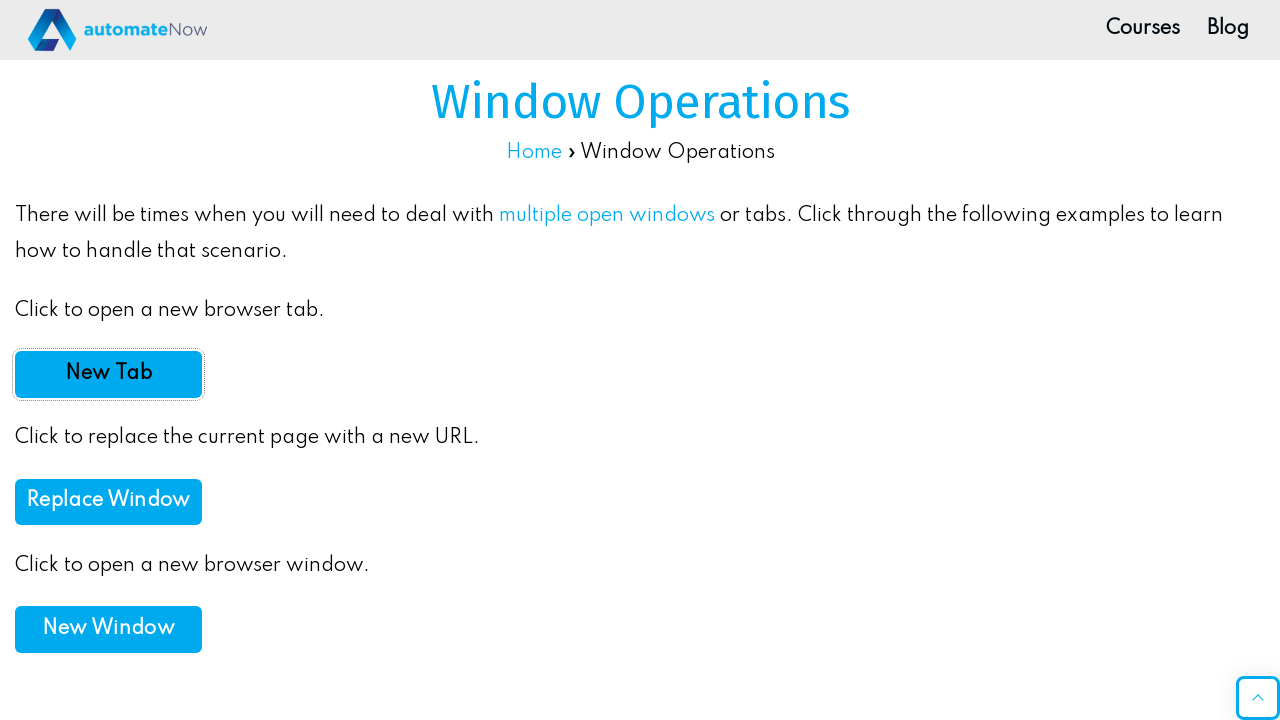

Navigated back in new tab
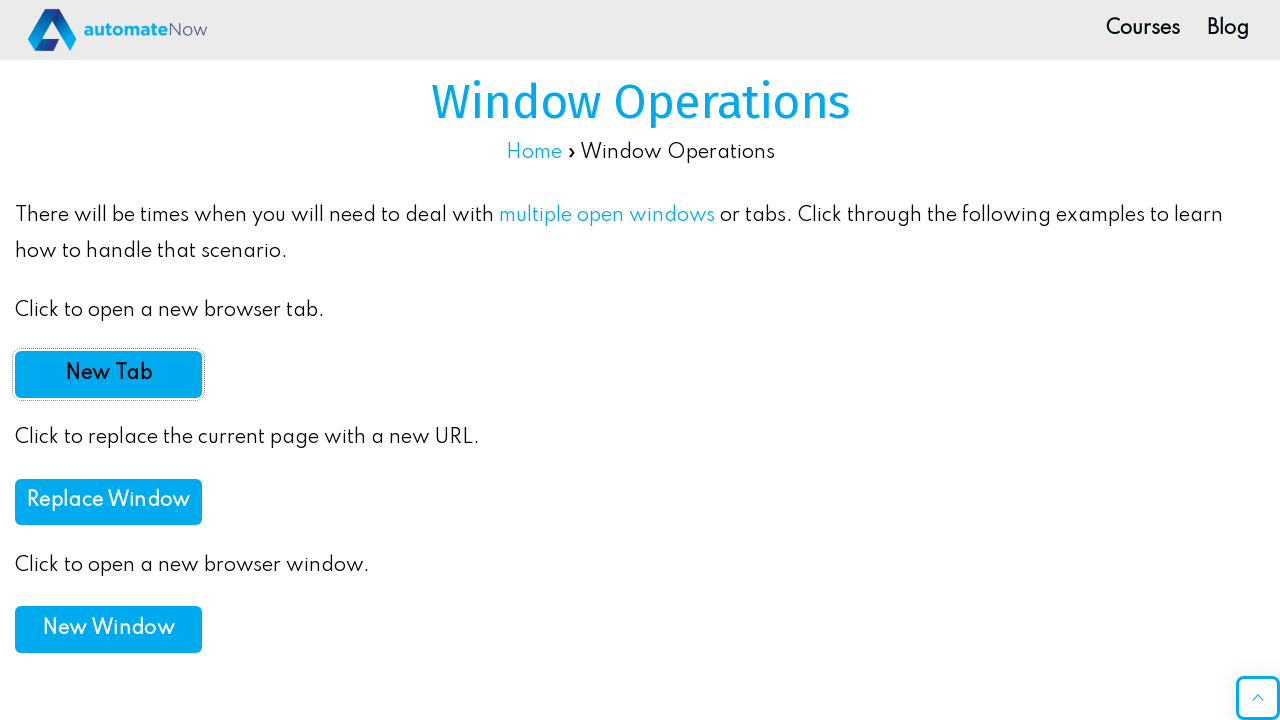

Waited after navigating back
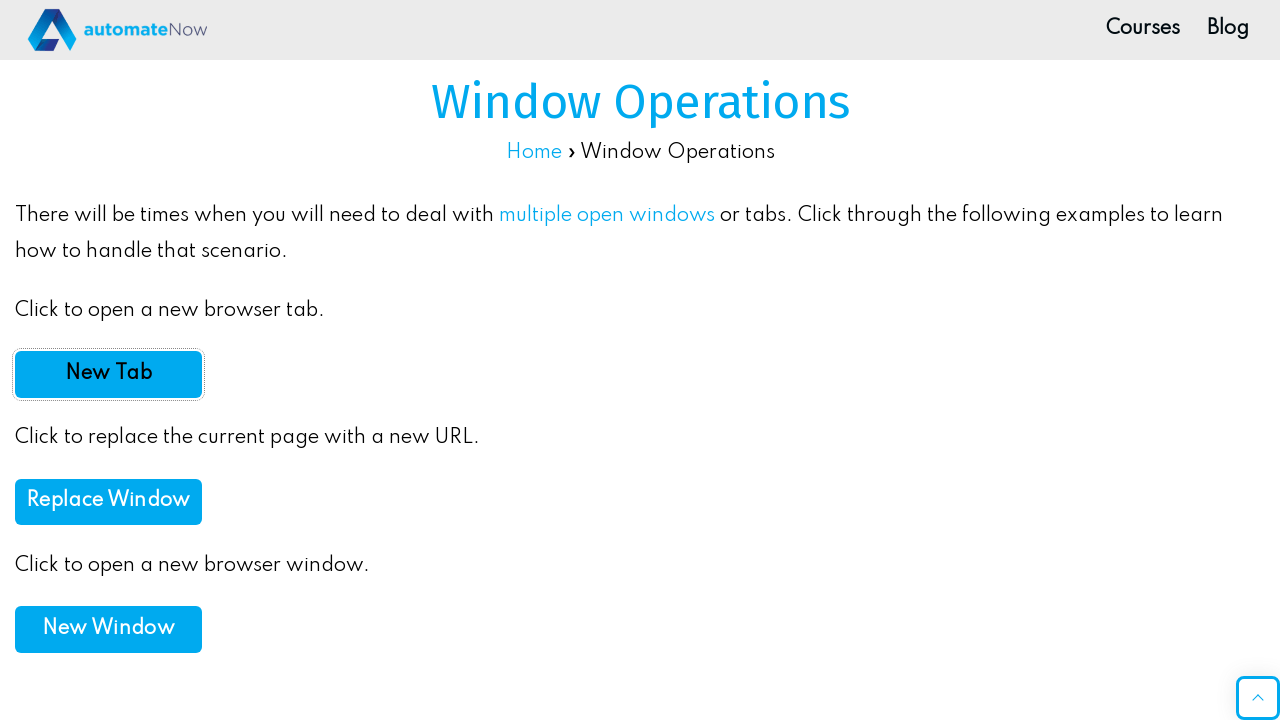

Navigated forward in new tab
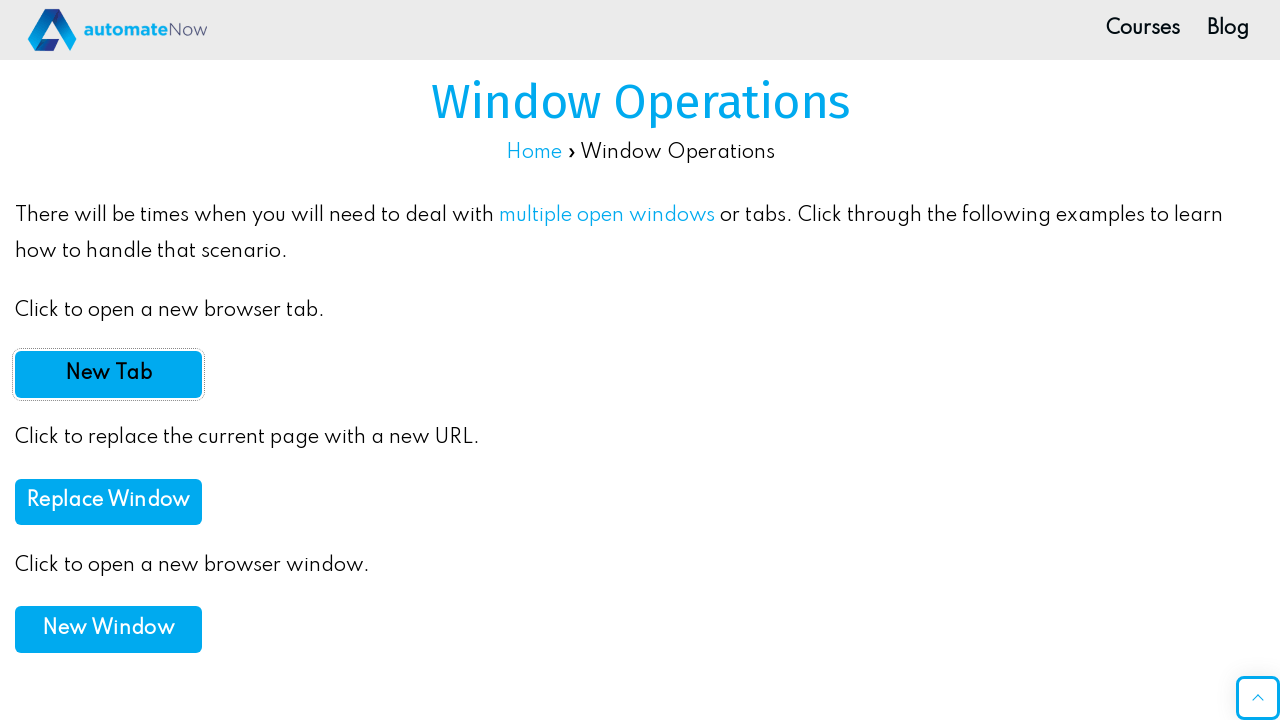

Waited after navigating forward
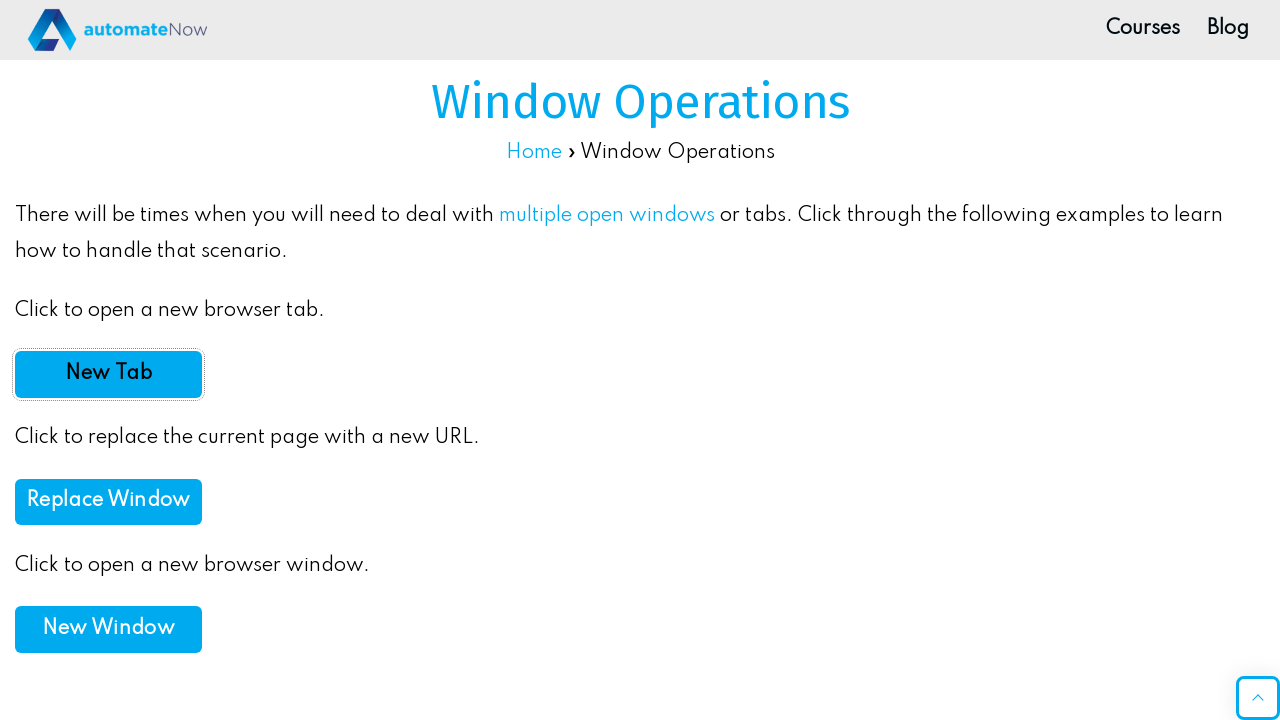

Closed new tab
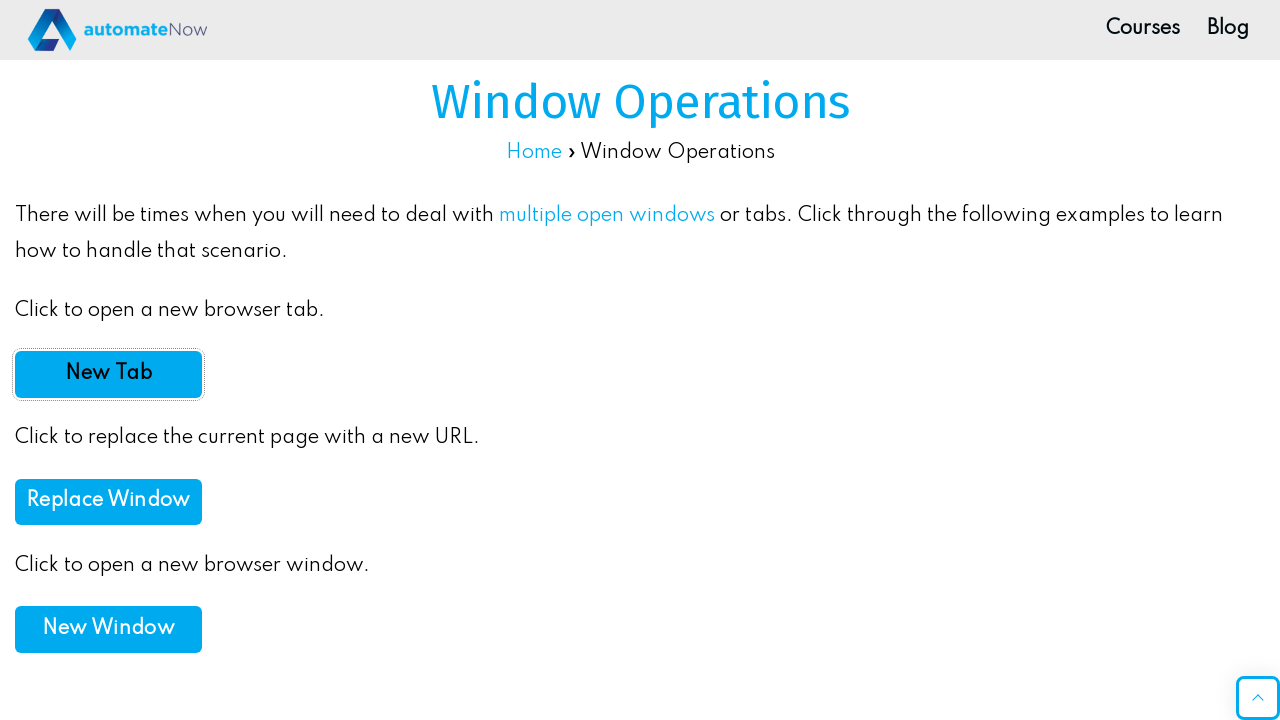

Waited after closing new tab
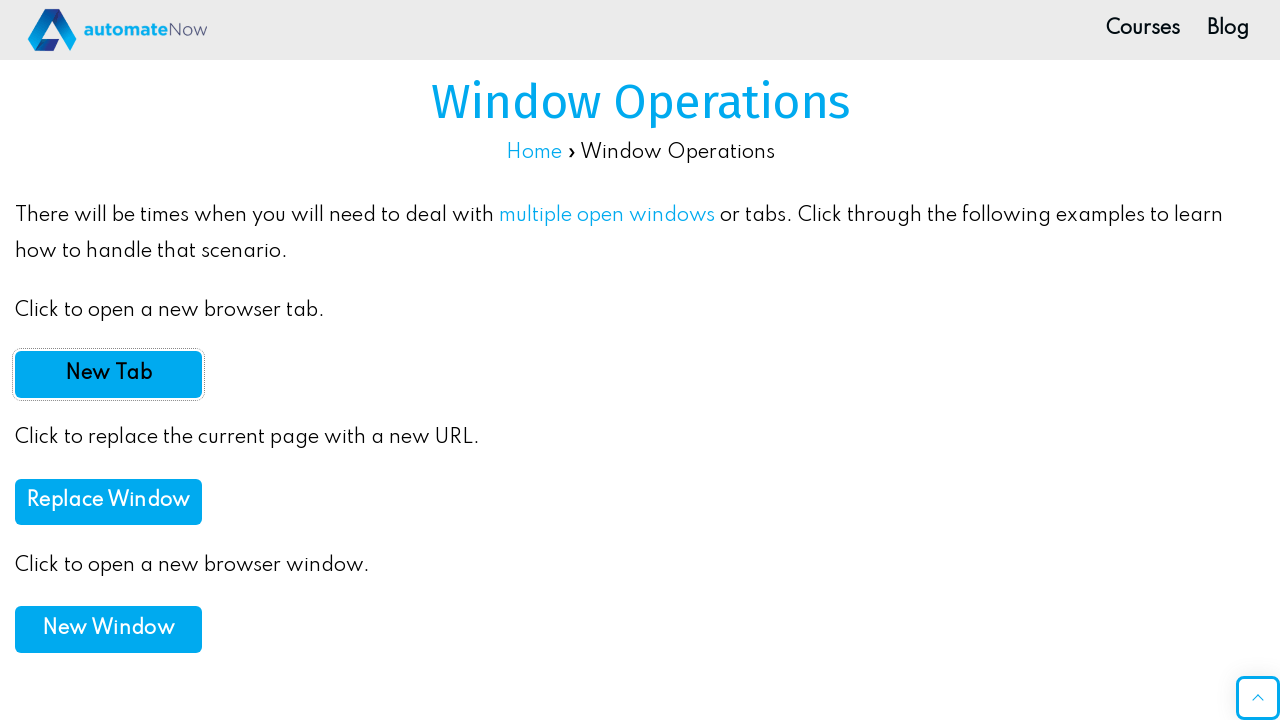

Clicked 'Replace Window' button at (108, 502) on xpath=//button[contains(., 'Replace Window')]
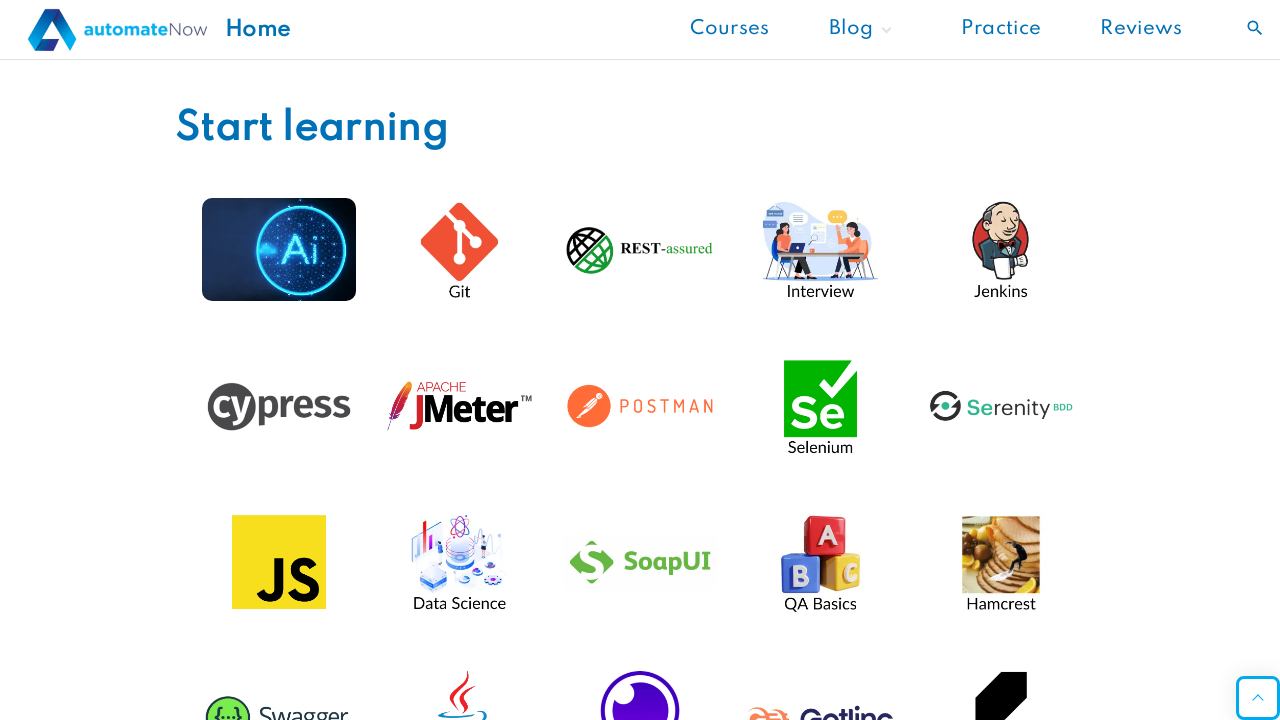

Waited for window to be replaced
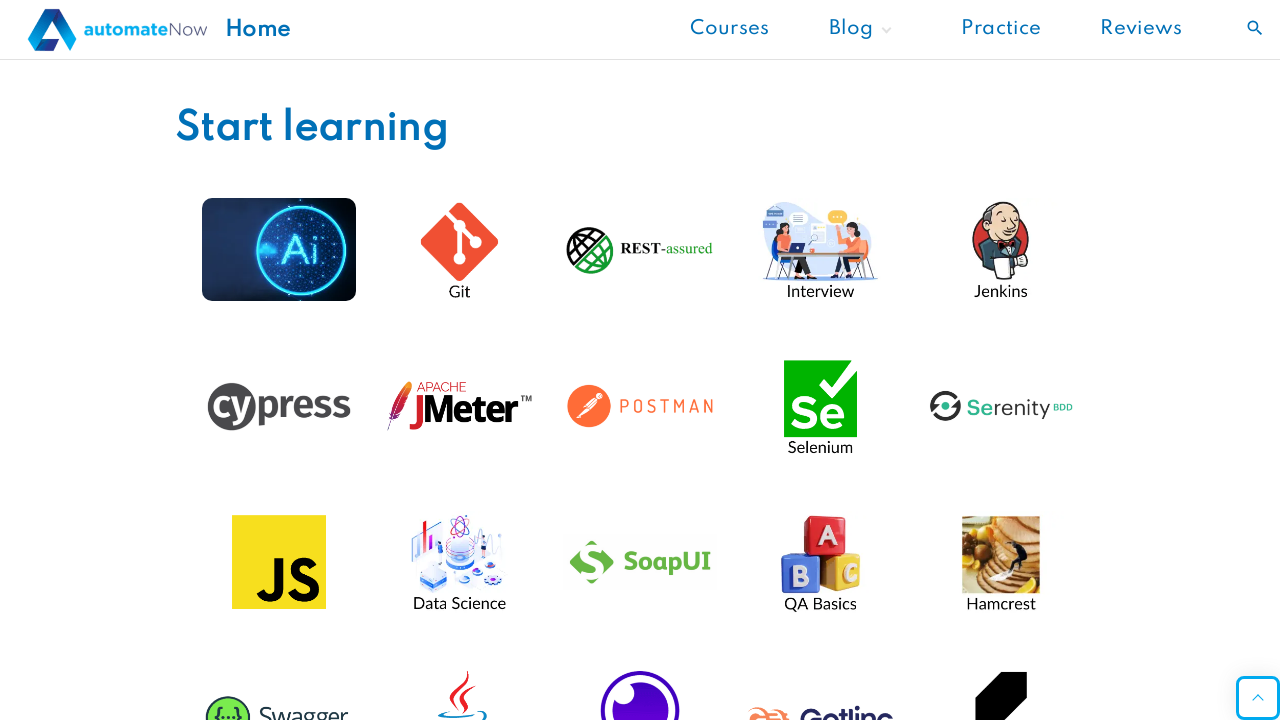

Clicked image element in replaced window at (640, 406) on xpath=//*[@id='post-18533']/div/div[2]/div[3]/a/img
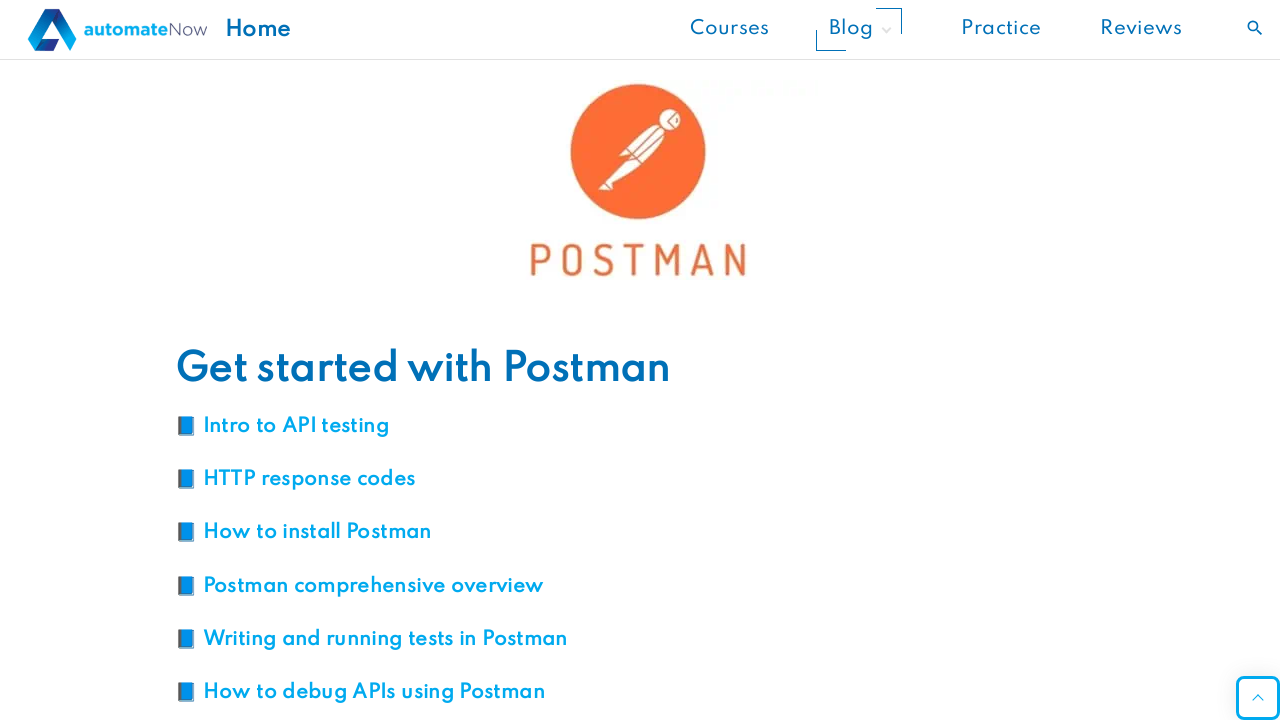

Waited for element to load
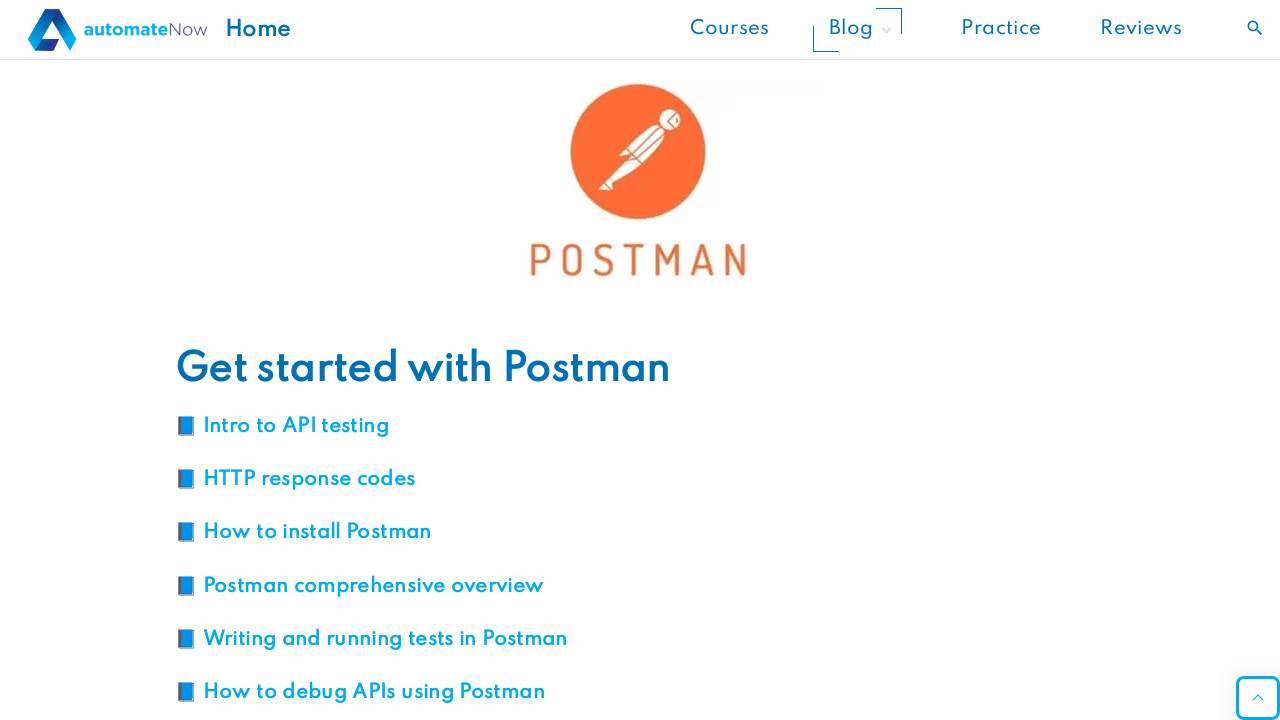

Navigated back in main window
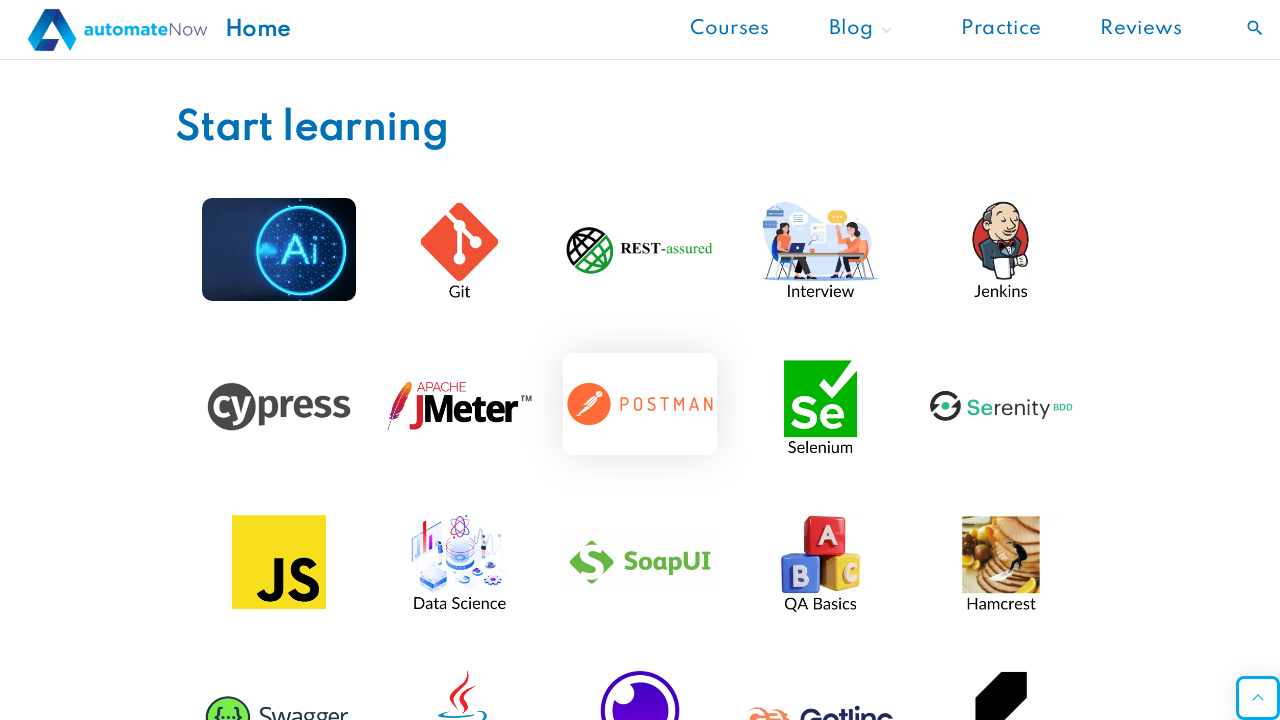

Waited after navigating back
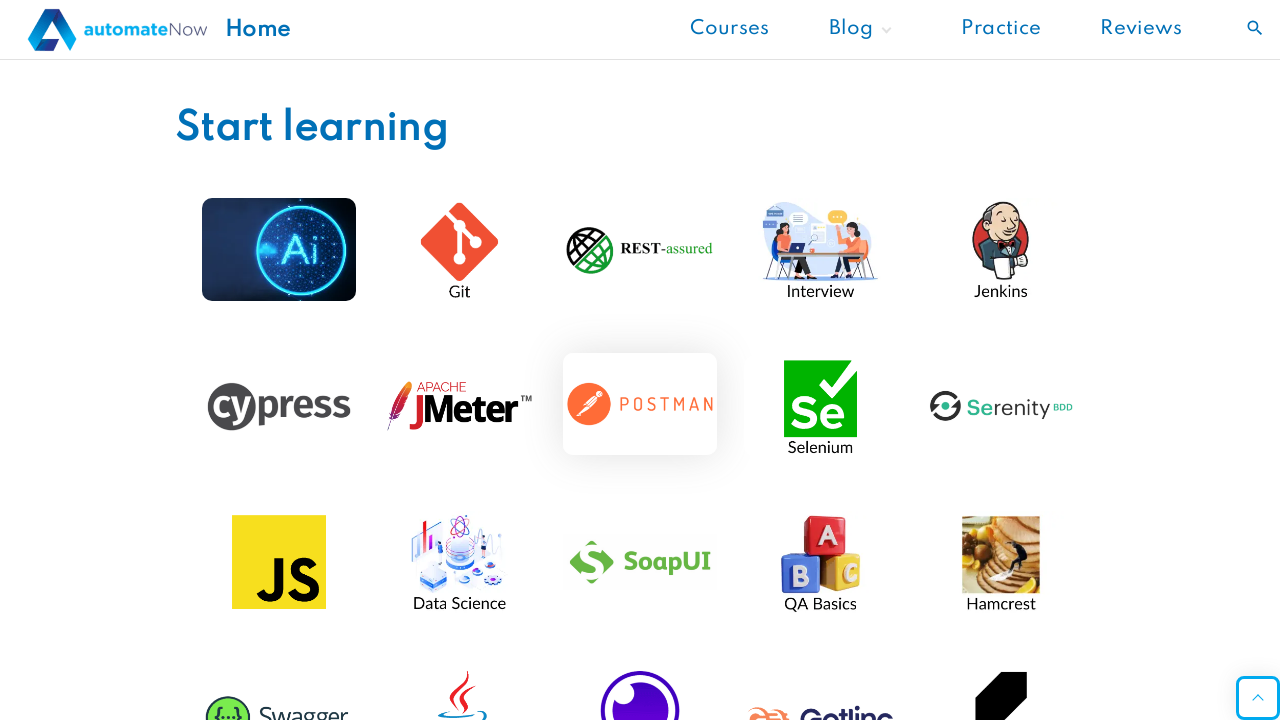

Navigated forward in main window
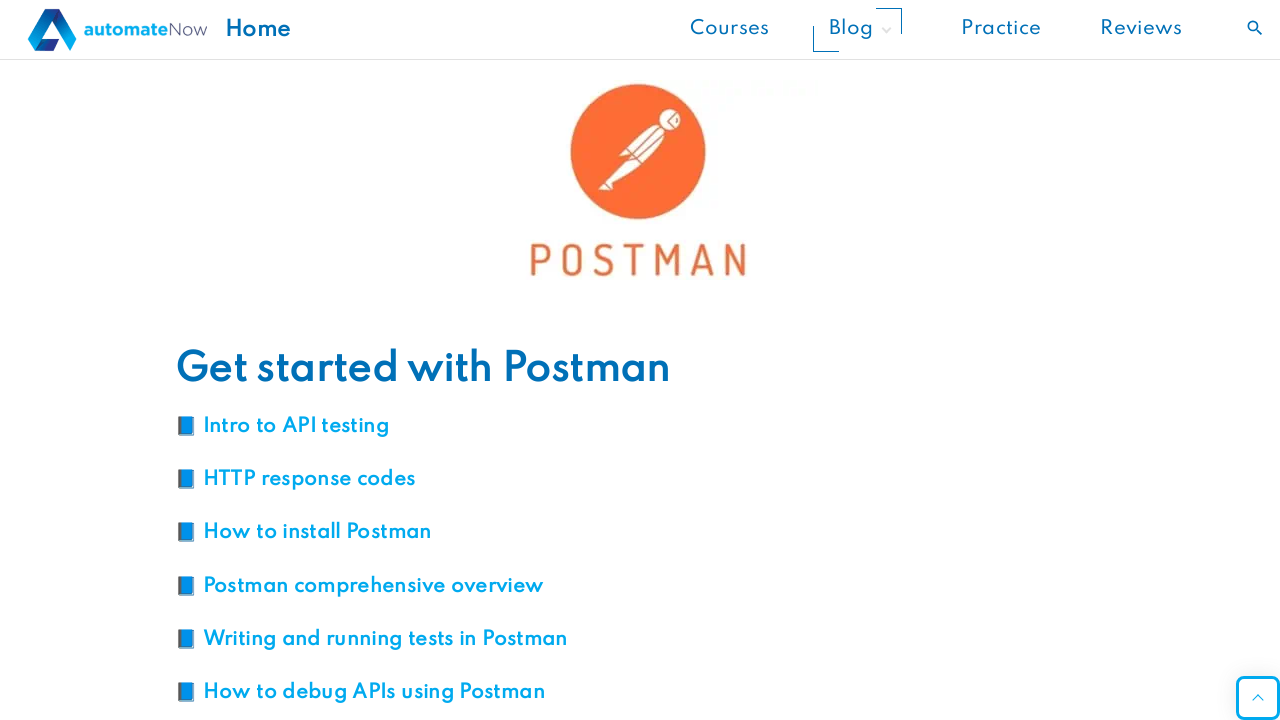

Waited after navigating forward
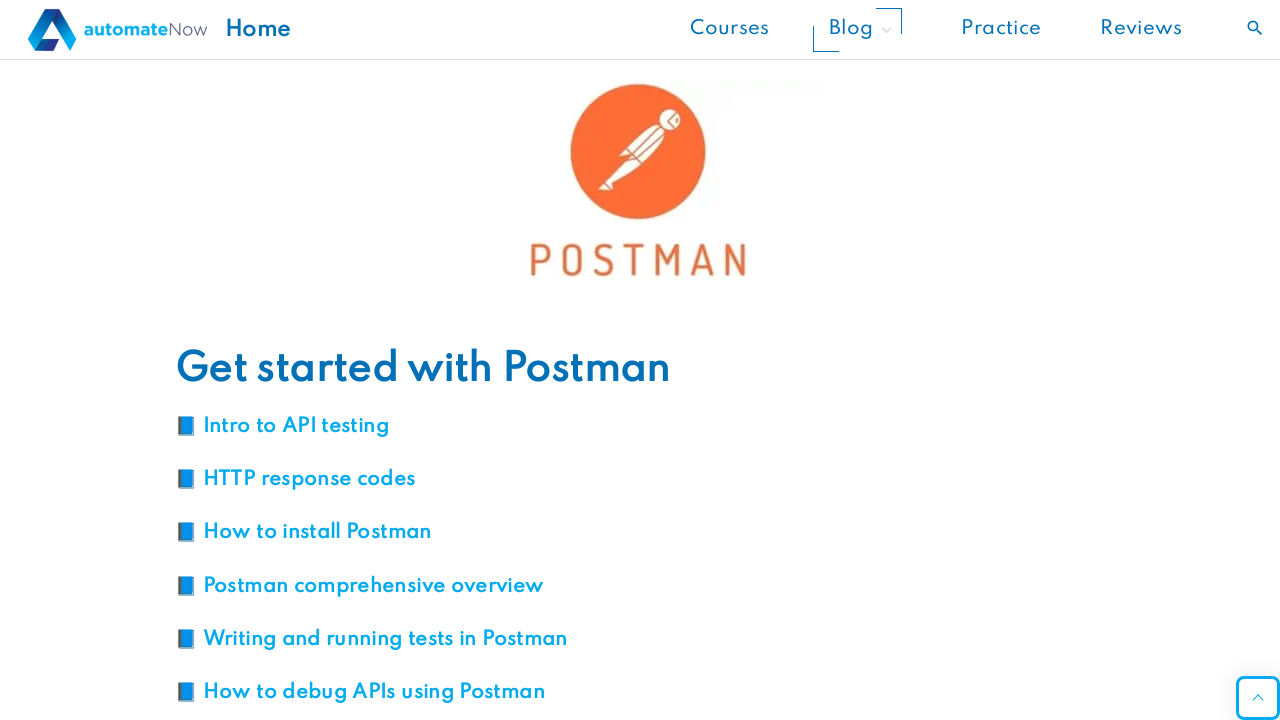

Navigated back in main window
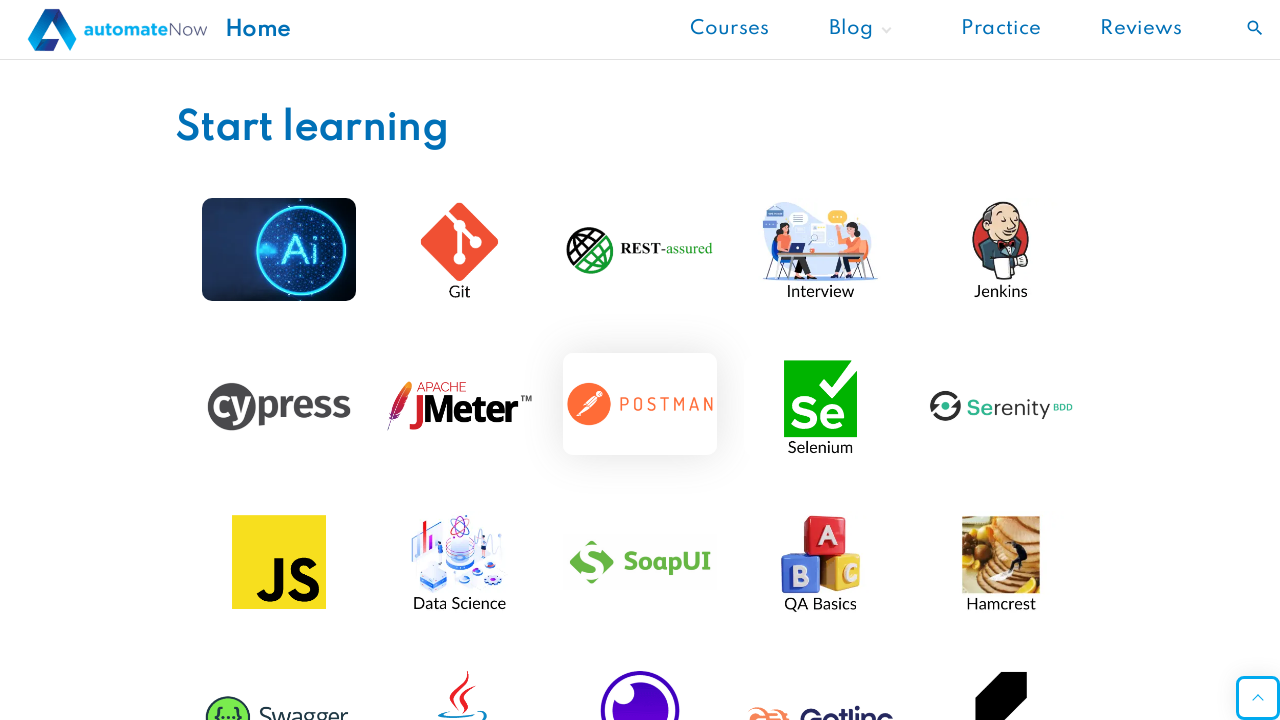

Waited after navigating back
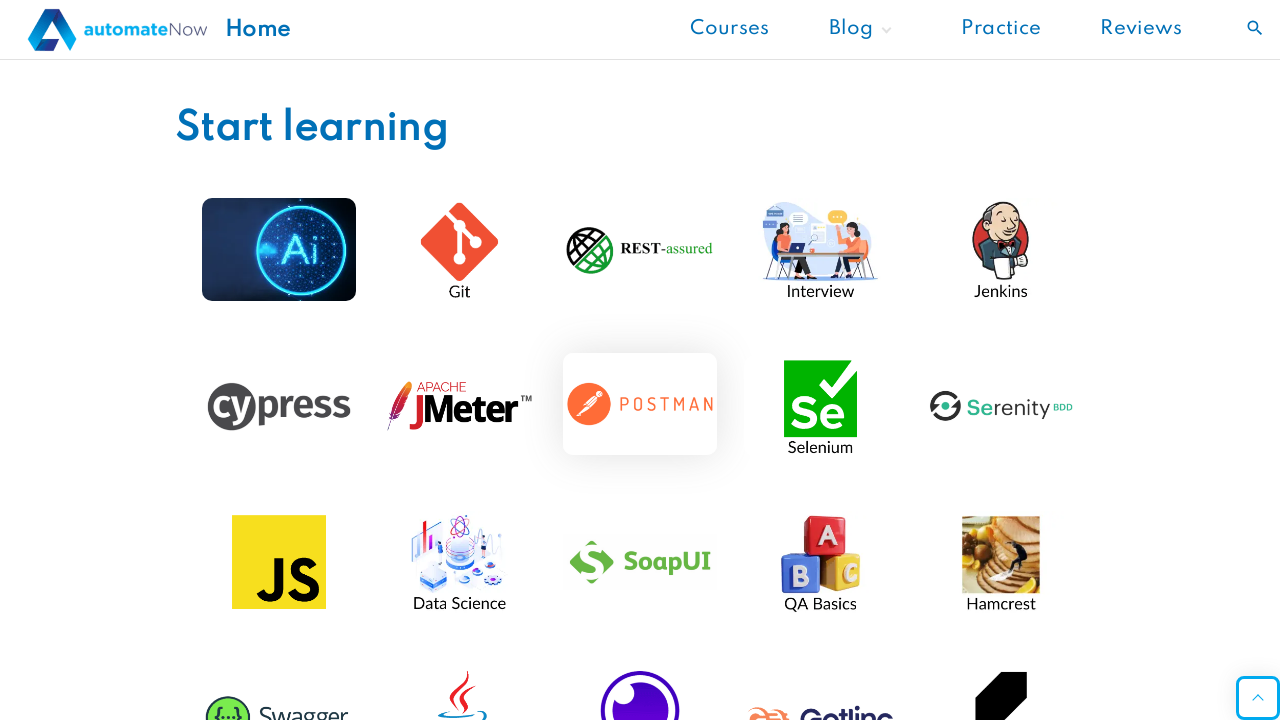

Navigated back again in main window
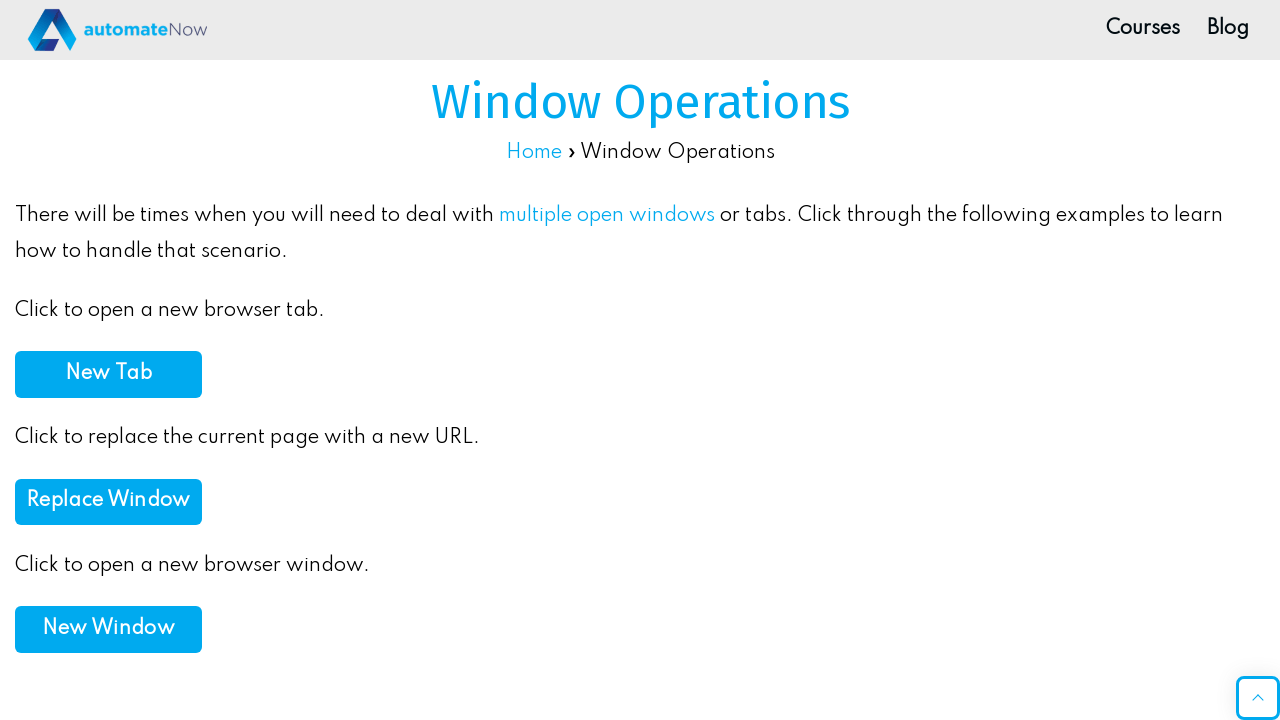

Waited after navigating back
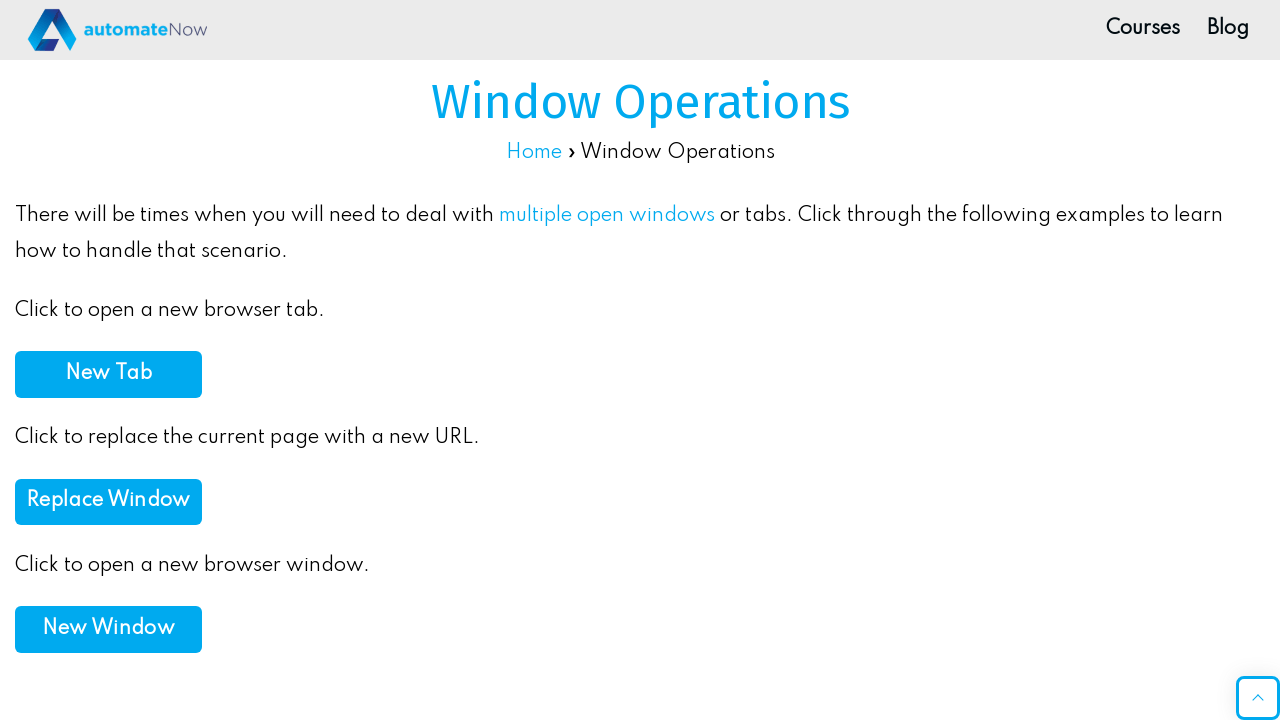

Clicked 'New Window' button to open new window at (108, 630) on xpath=//button[contains(., 'New Window')]
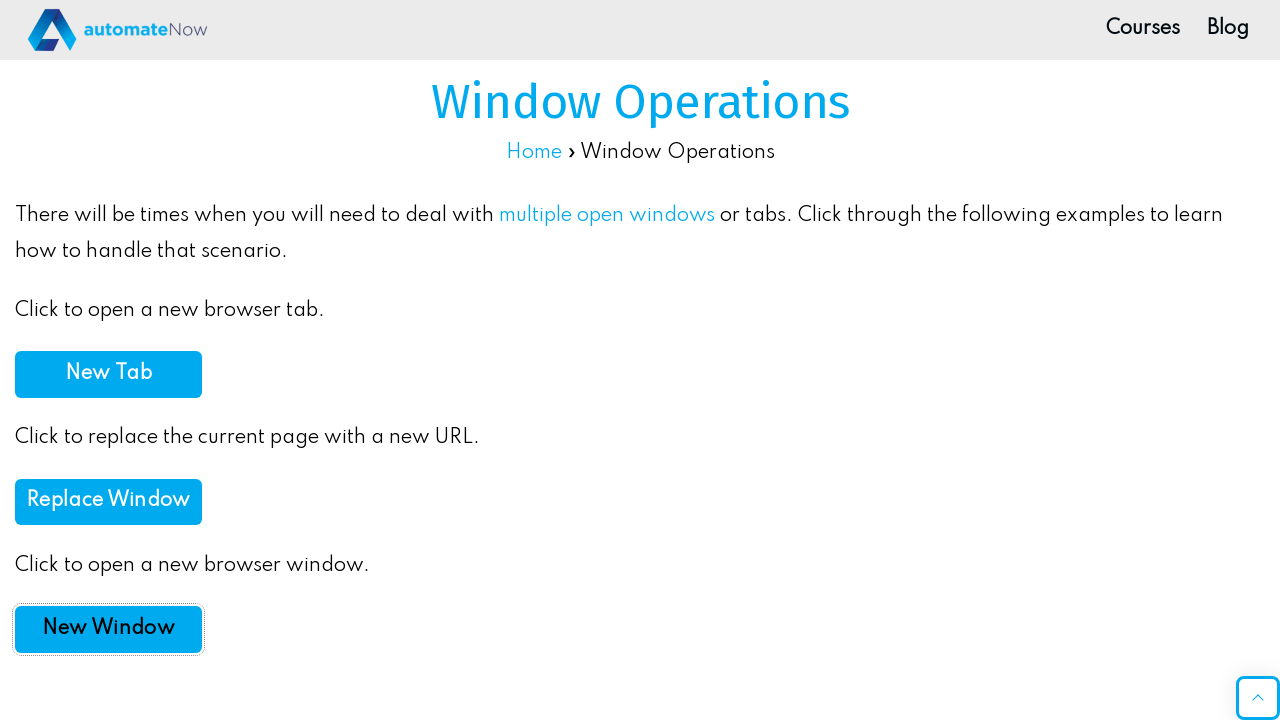

Waited for new window to load
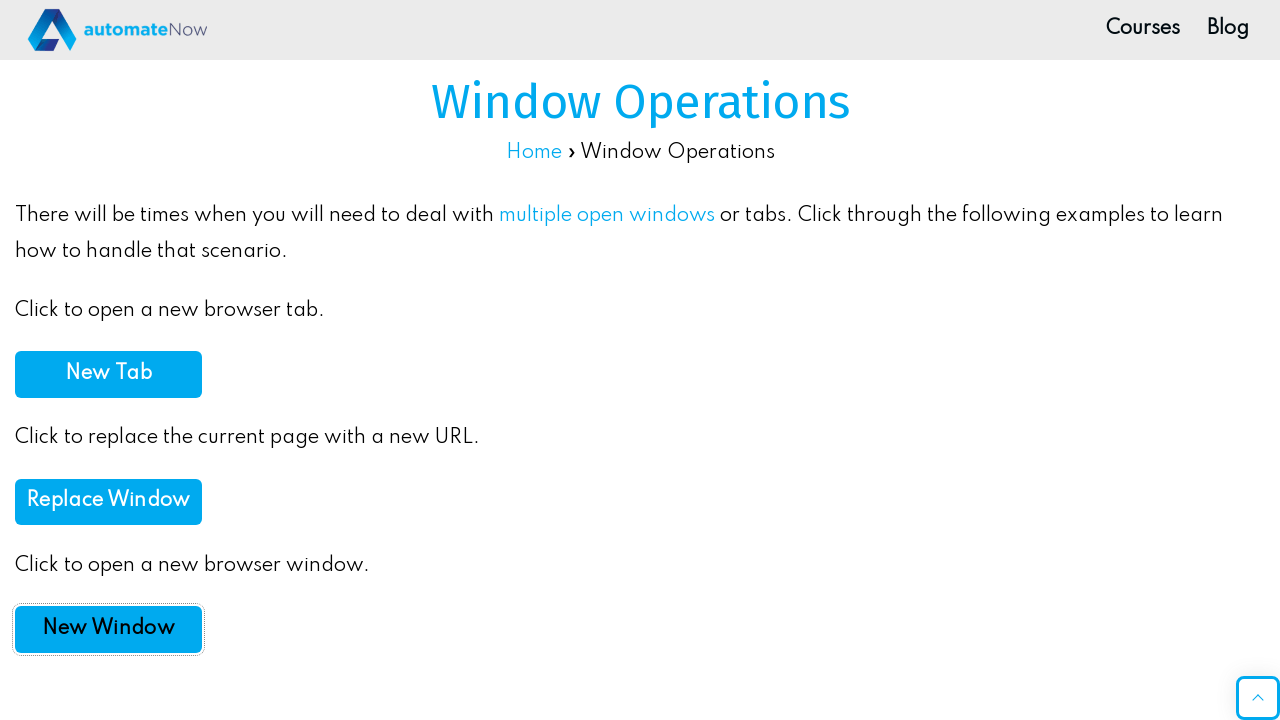

Switched to new window
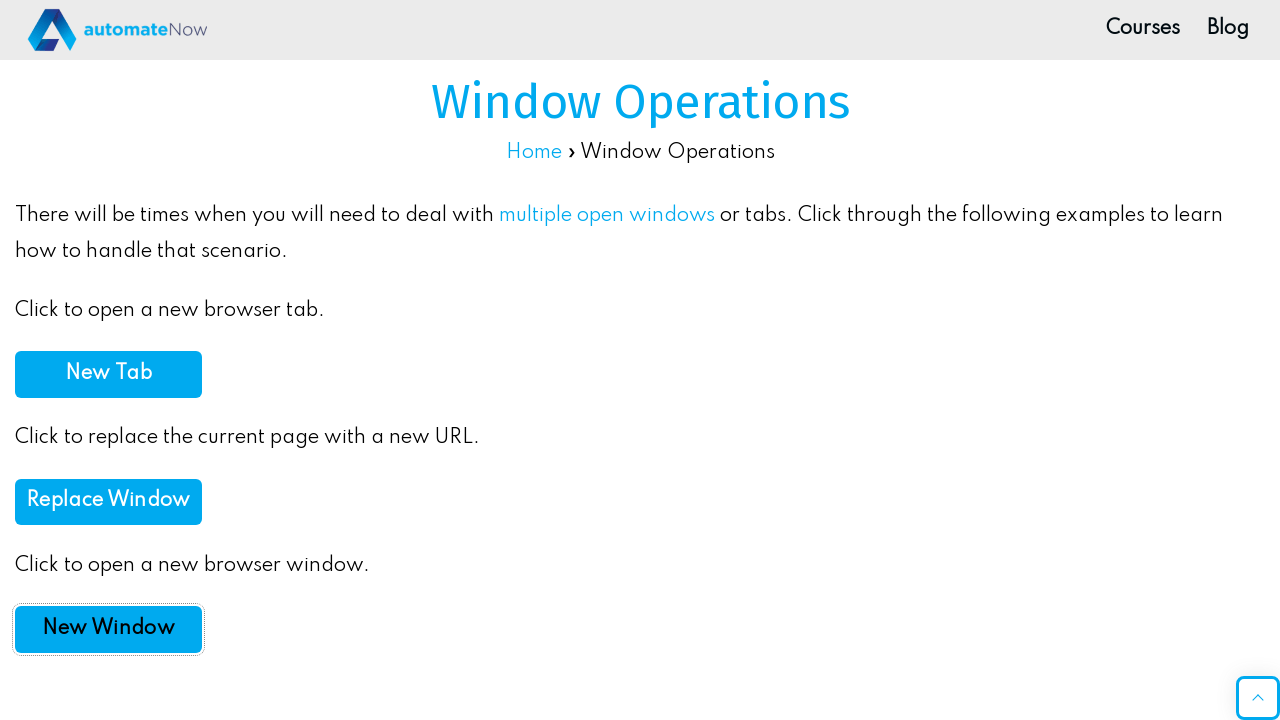

Clicked image element in new window at (164, 470) on xpath=//*[@id='post-18533']/div/div[1]/div[3]/a/picture/img
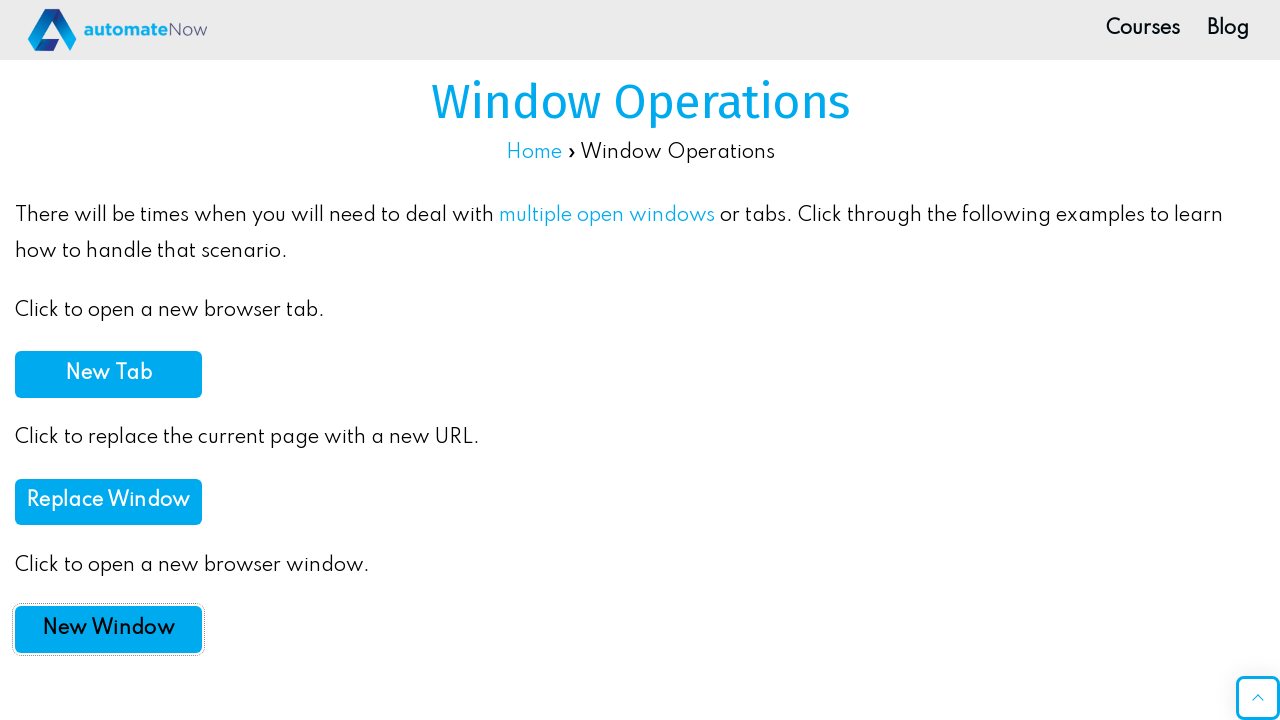

Waited for element to load
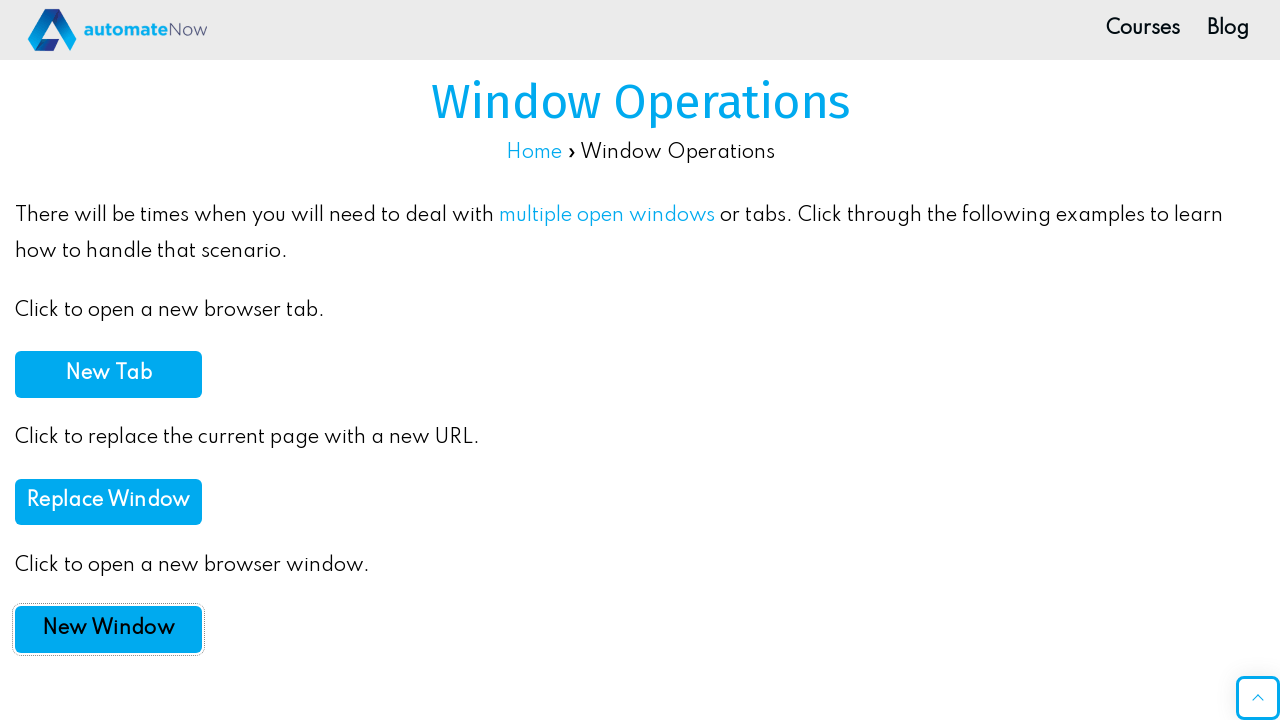

Closed new window
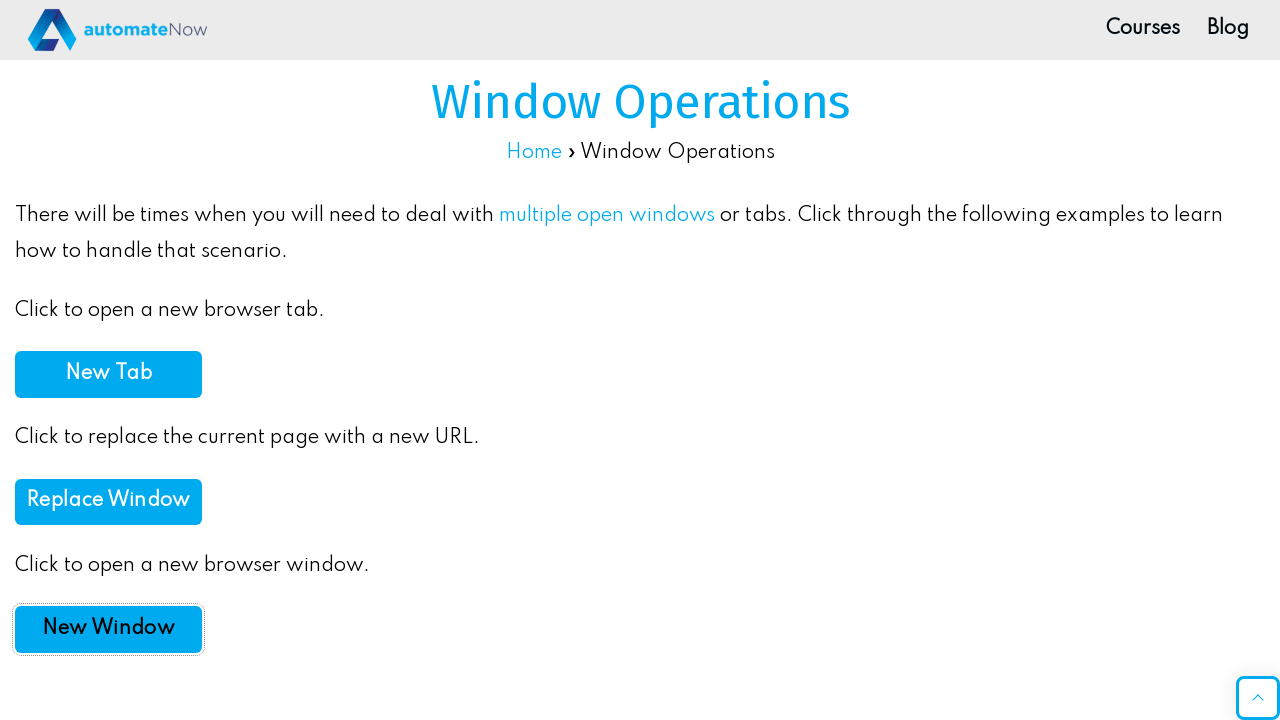

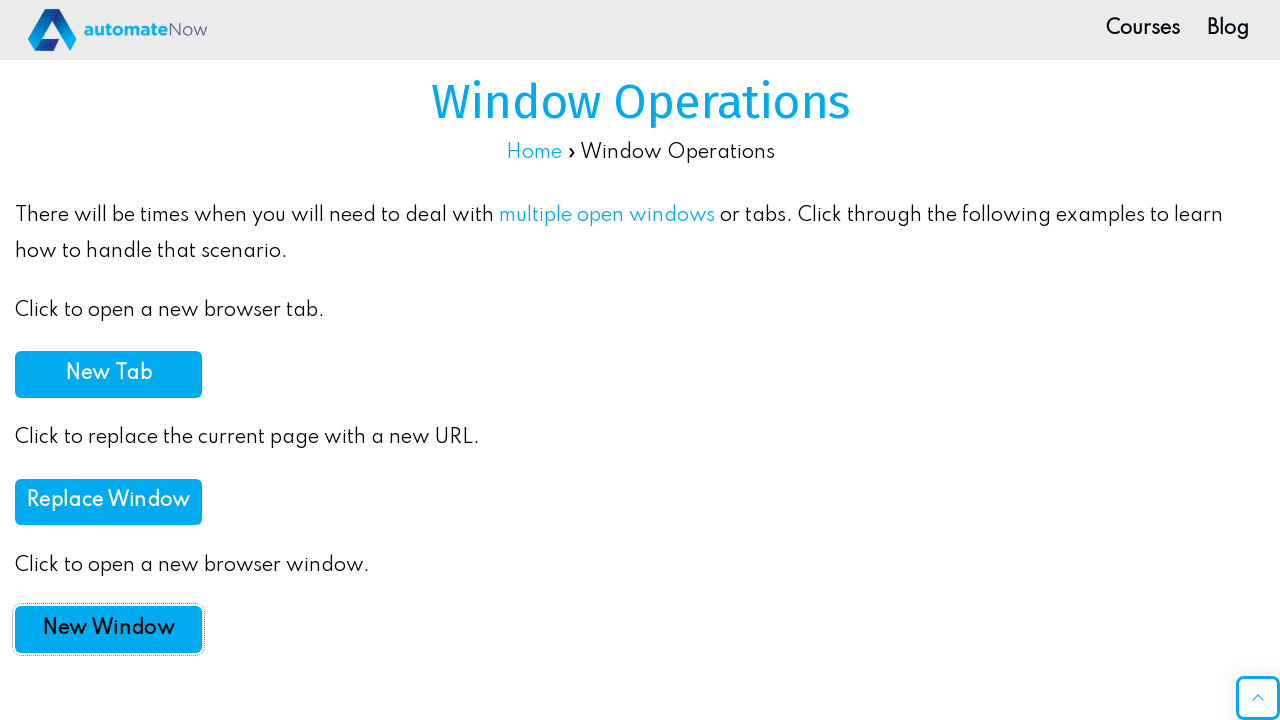